Tests a registration form by filling in required fields (first name, last name, email, phone, address) and submitting the form, then verifies successful registration message

Starting URL: http://suninjuly.github.io/registration1.html

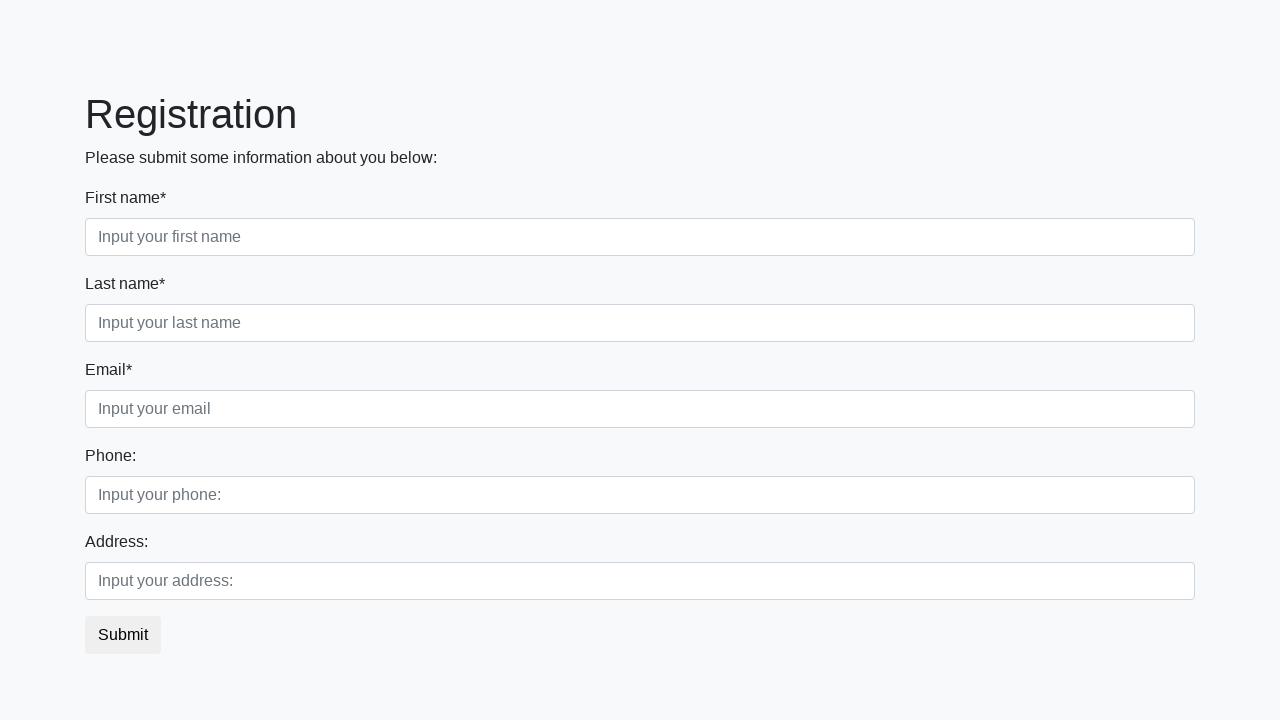

Filled first name field with 'Jennifer' on [placeholder='Input your first name']
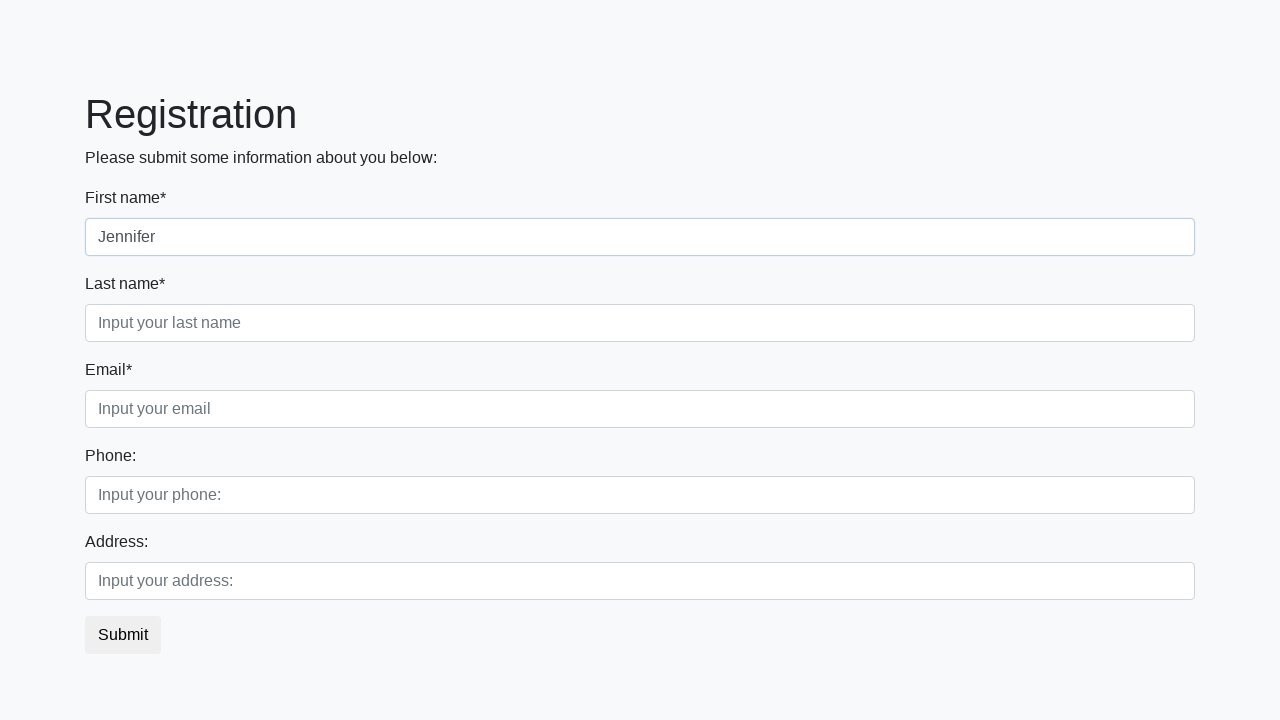

Filled last name field with 'Morrison' on [placeholder='Input your last name']
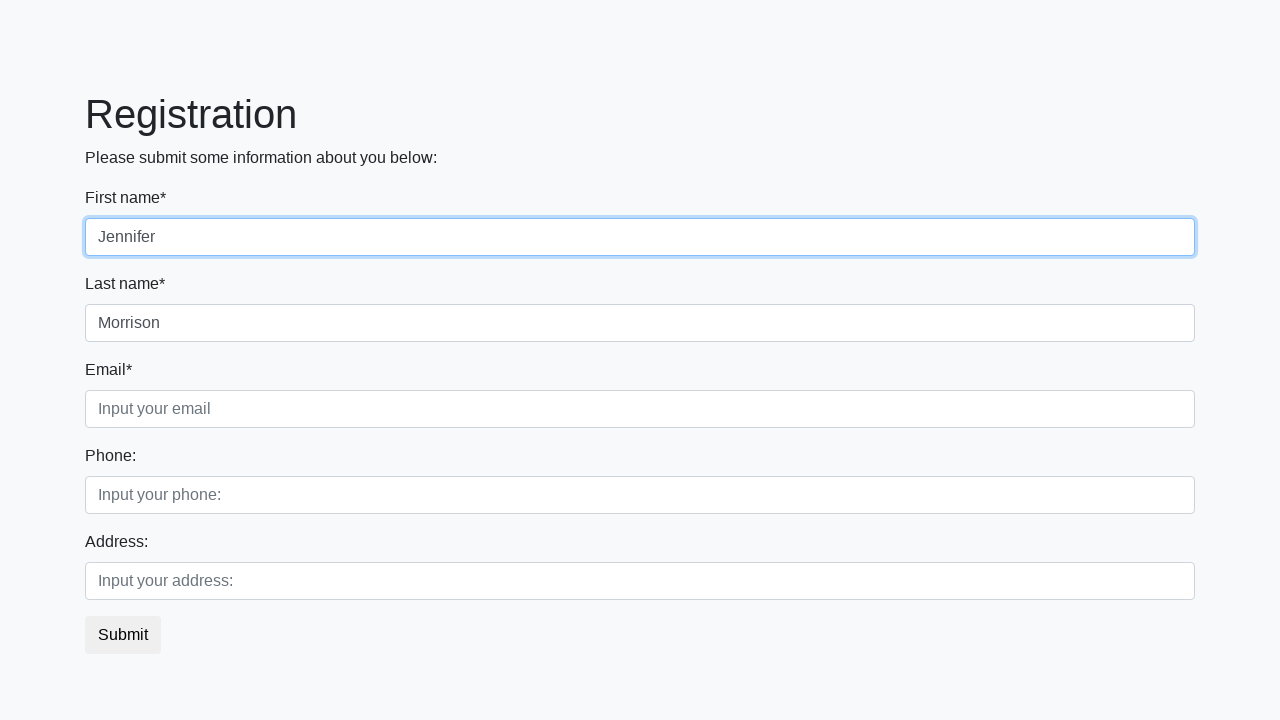

Filled email field with 'jennifer.morrison@example.com' on [placeholder='Input your email']
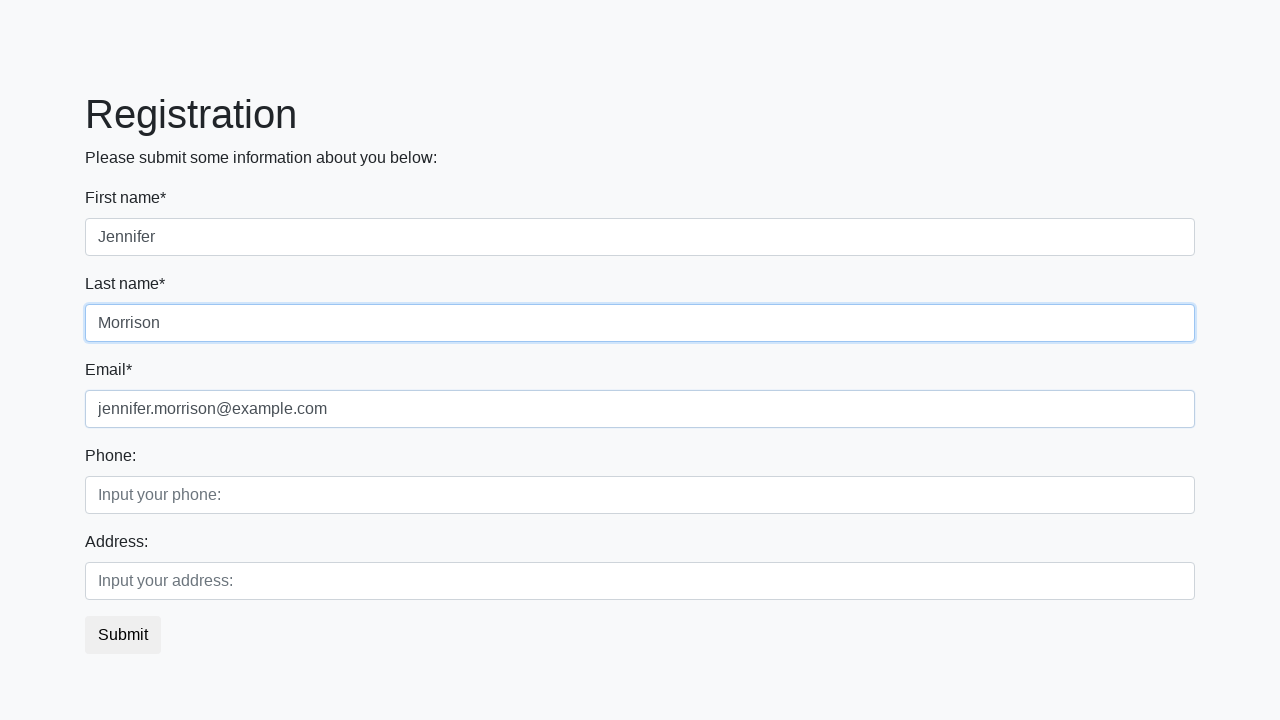

Filled phone field with '+380950347327' on [placeholder='Input your phone:']
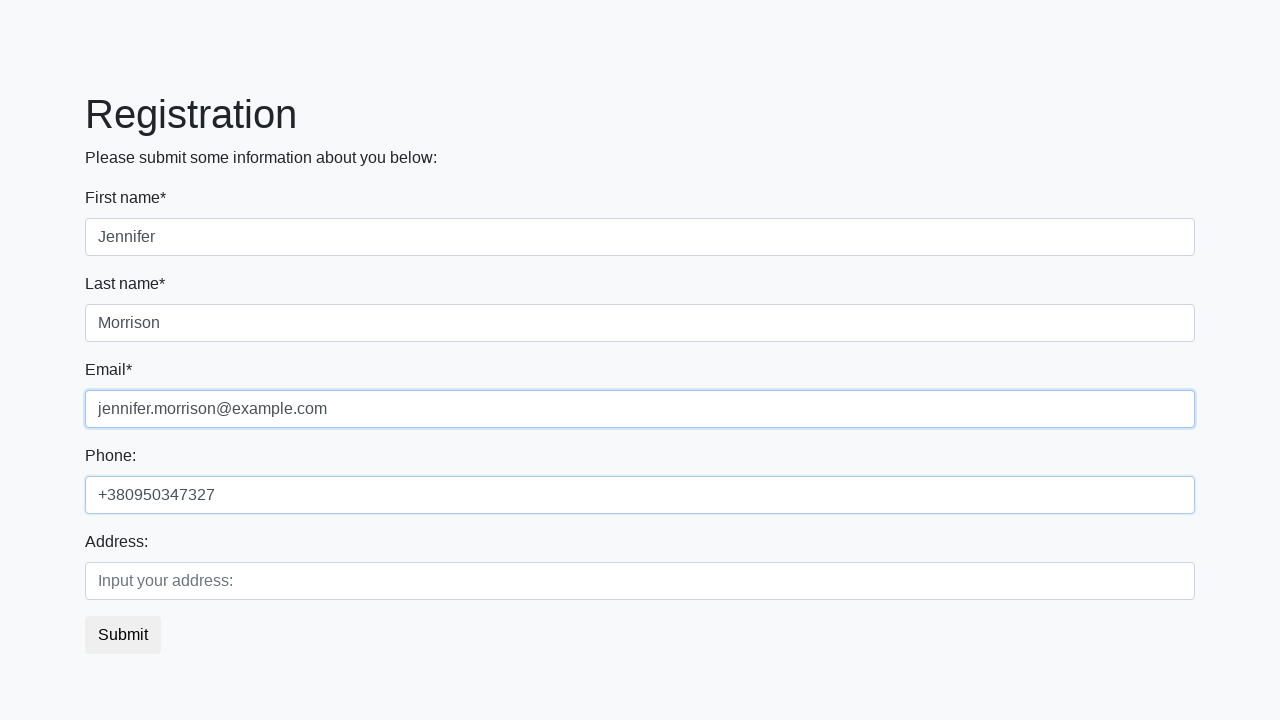

Filled address field with '123 Main Street, Kyiv, Ukraine' on [placeholder='Input your address:']
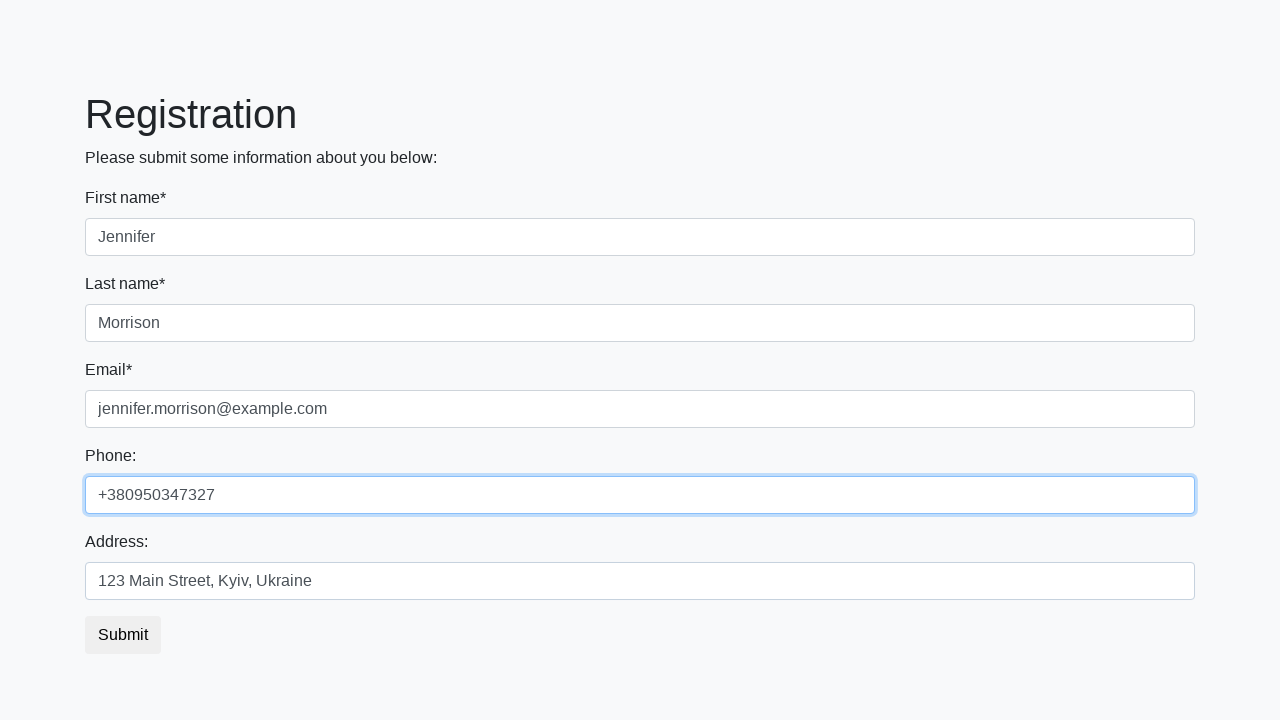

Clicked submit button to register at (123, 635) on button.btn
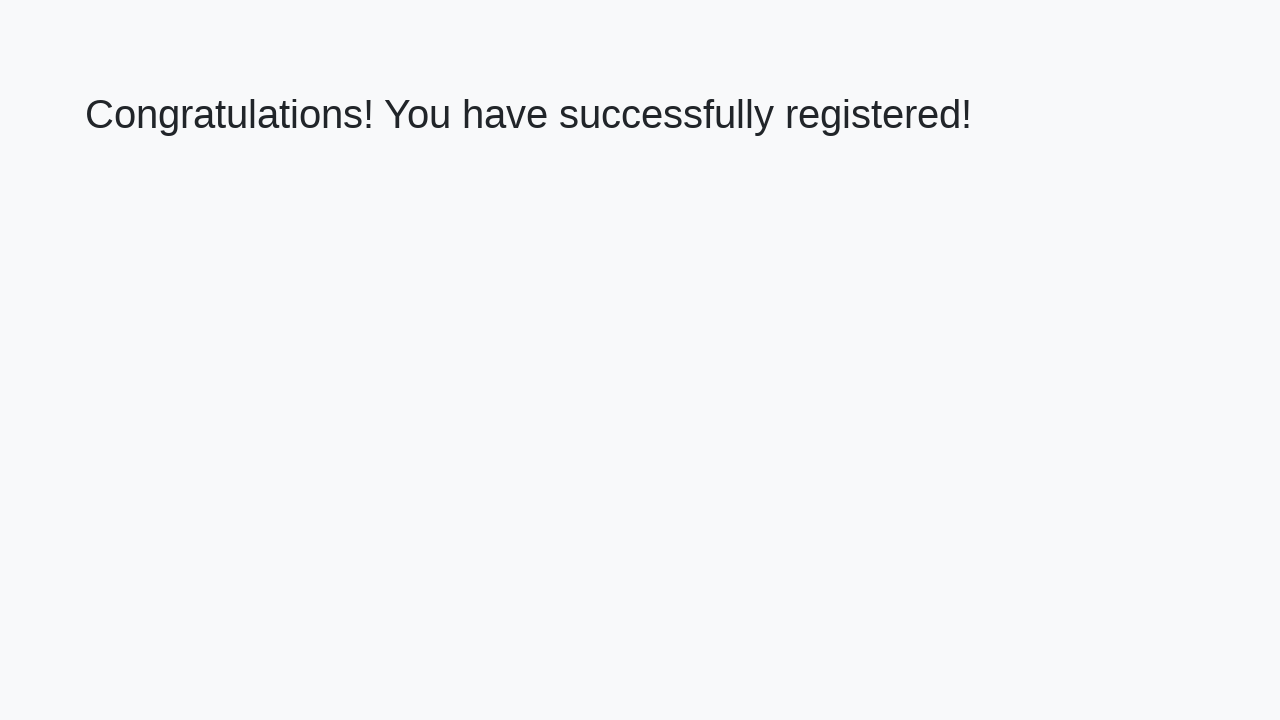

Success message heading loaded
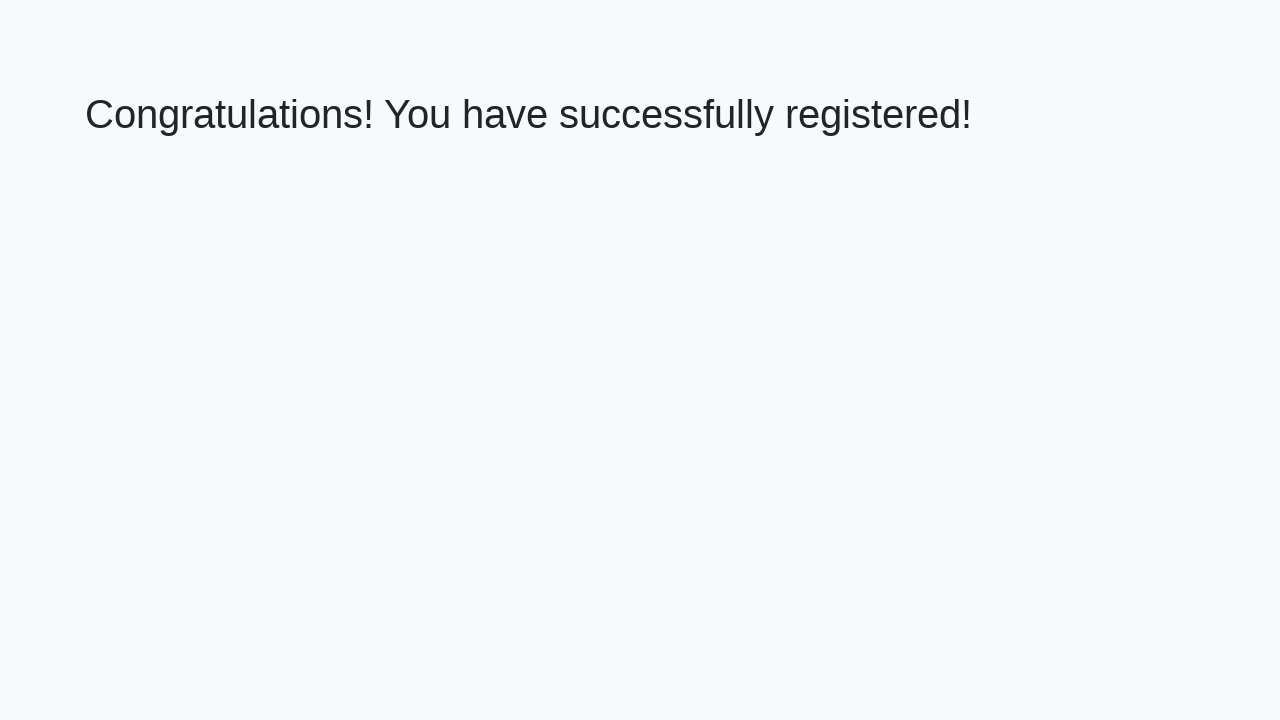

Retrieved success message: 'Congratulations! You have successfully registered!'
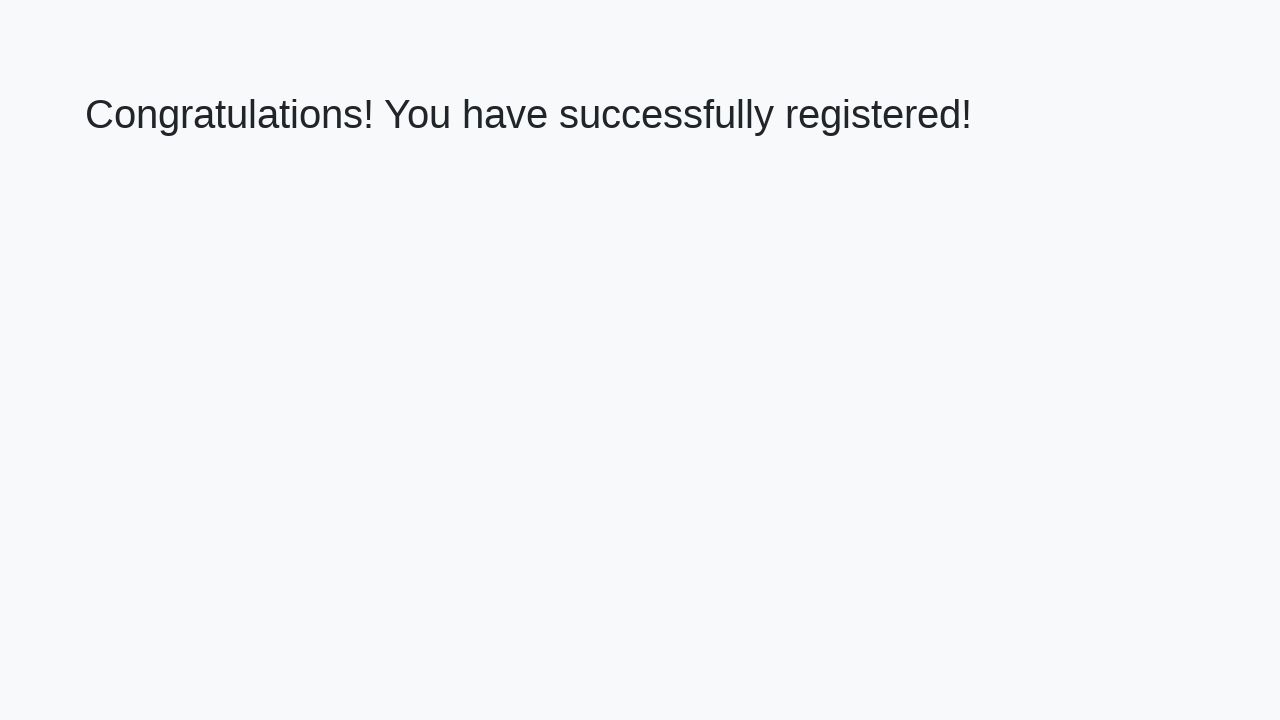

Verified successful registration message
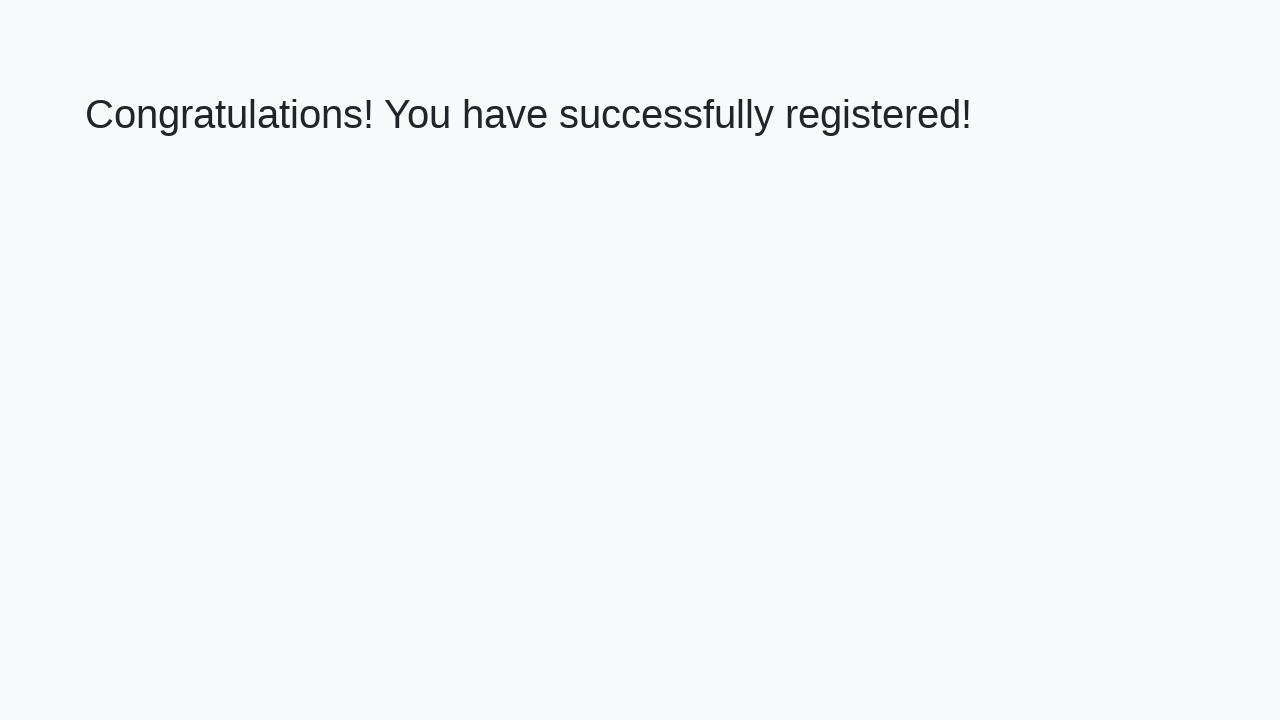

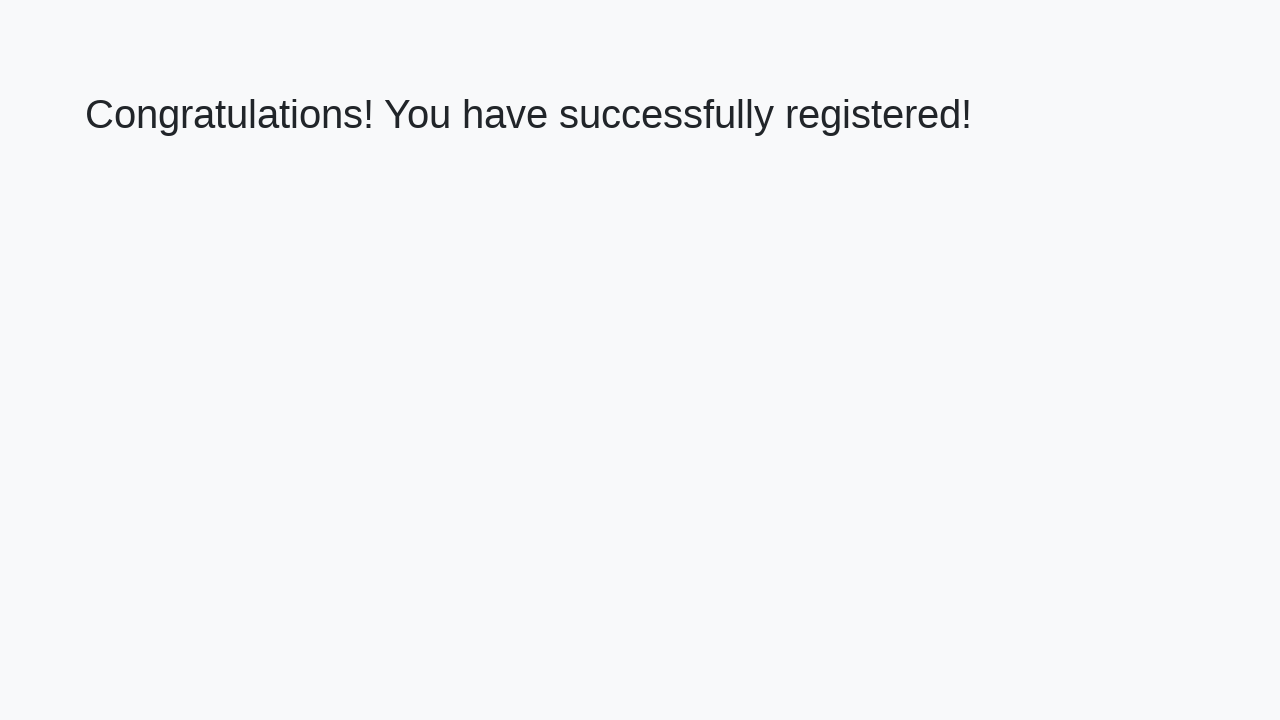